Tests dropdown menu functionality by clicking on the dropdown button and selecting the drag and drop option

Starting URL: https://formy-project.herokuapp.com/dropdown

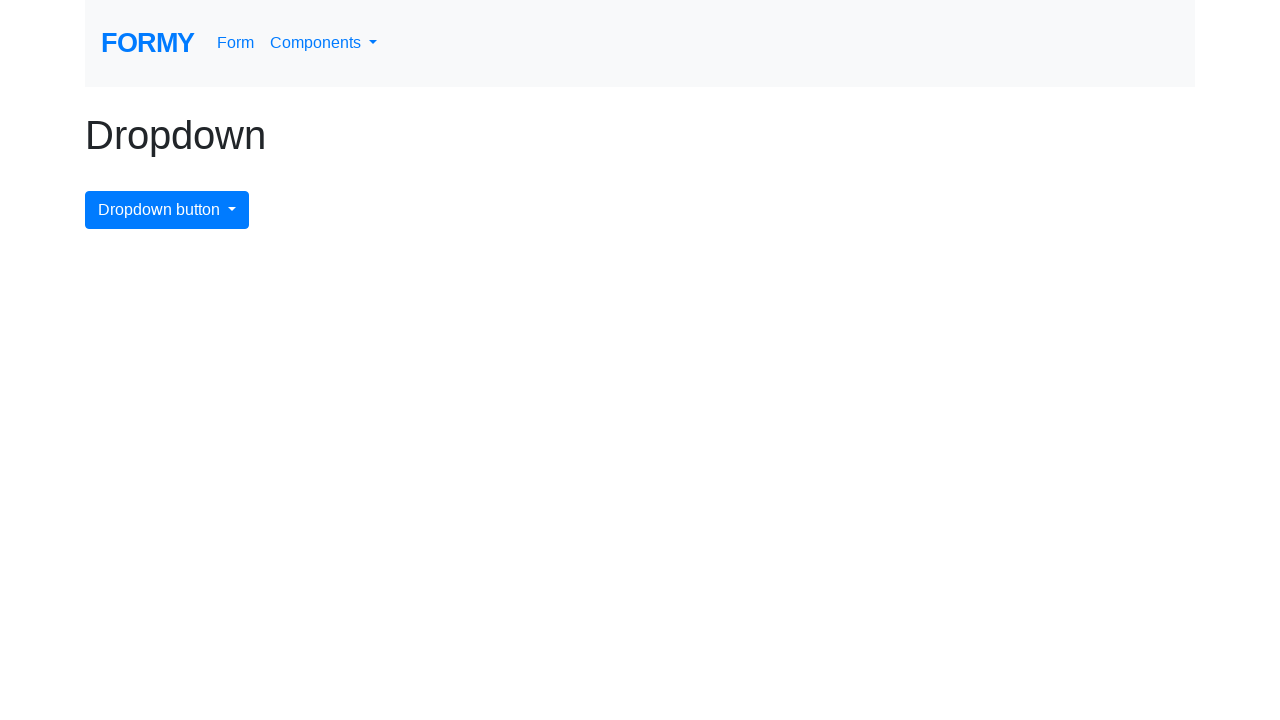

Clicked dropdown menu button at (167, 210) on #dropdownMenuButton
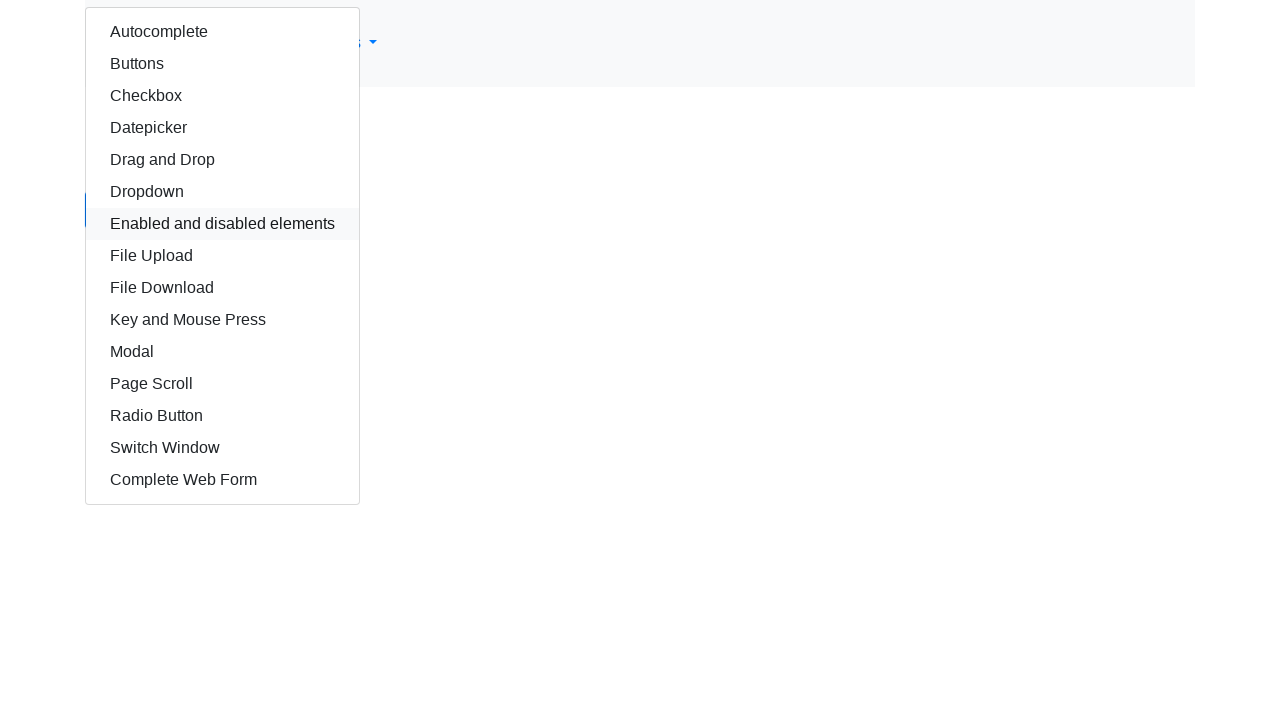

Selected drag and drop option from dropdown menu at (222, 160) on .dropdown-menu.show a[href='/dragdrop']
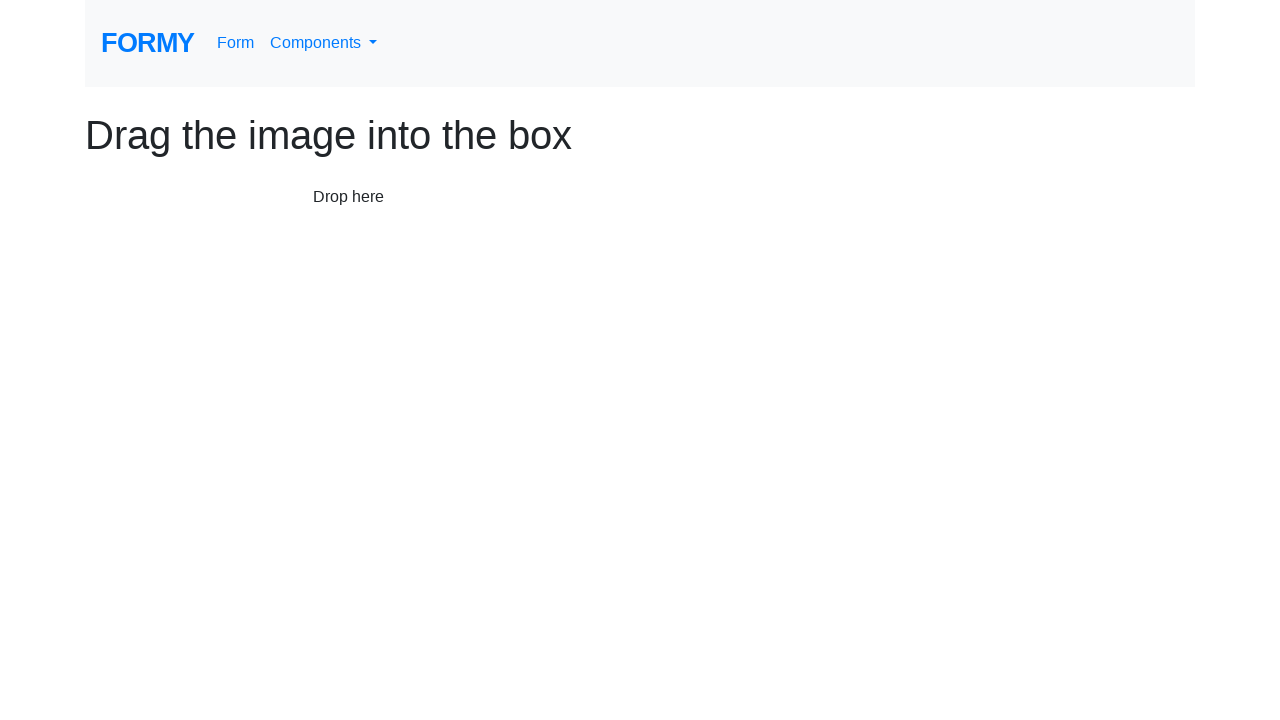

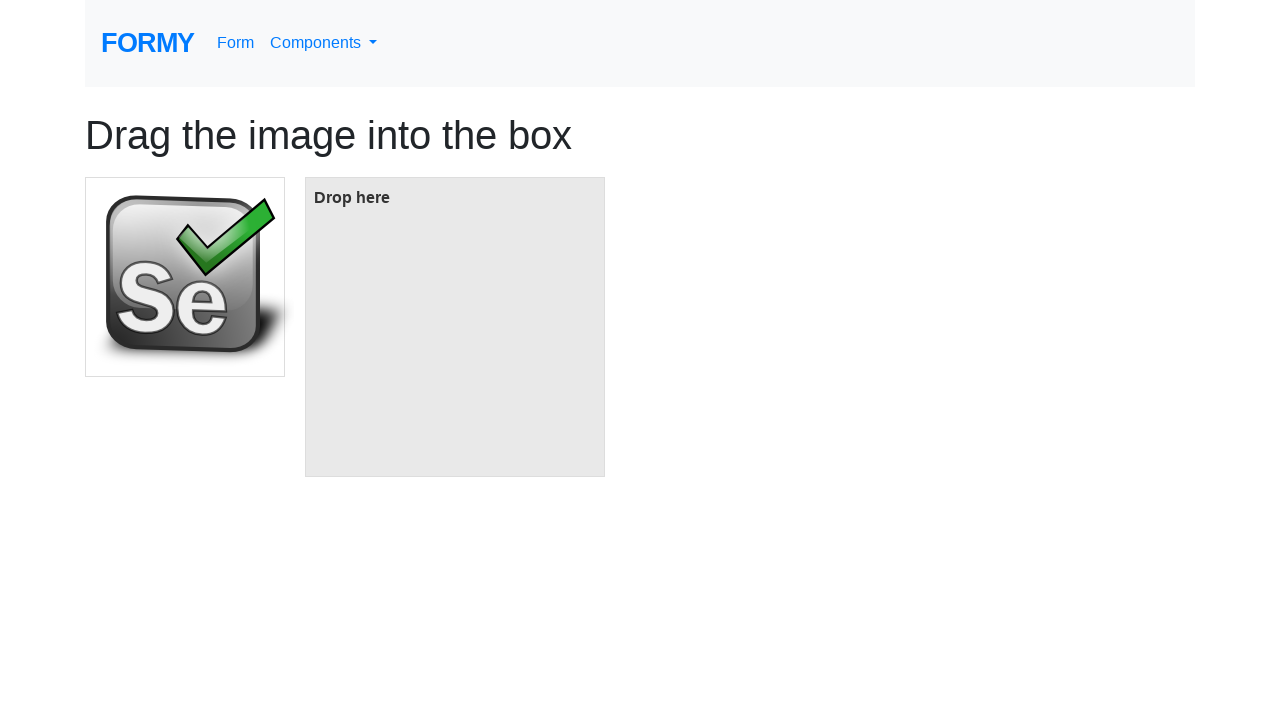